Tests tooltip functionality on a form by hovering over the age field and verifying the tooltip text appears correctly

Starting URL: https://jqueryui.com/tooltip/

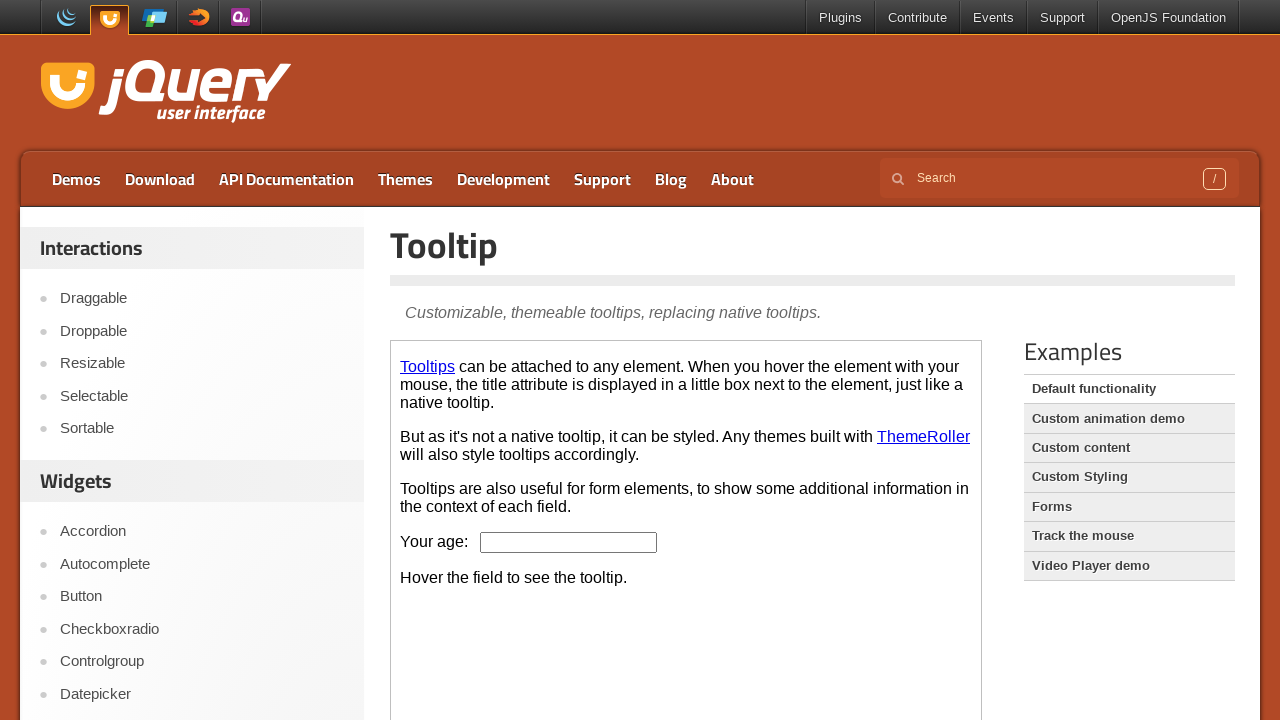

Located iframe containing tooltip demo
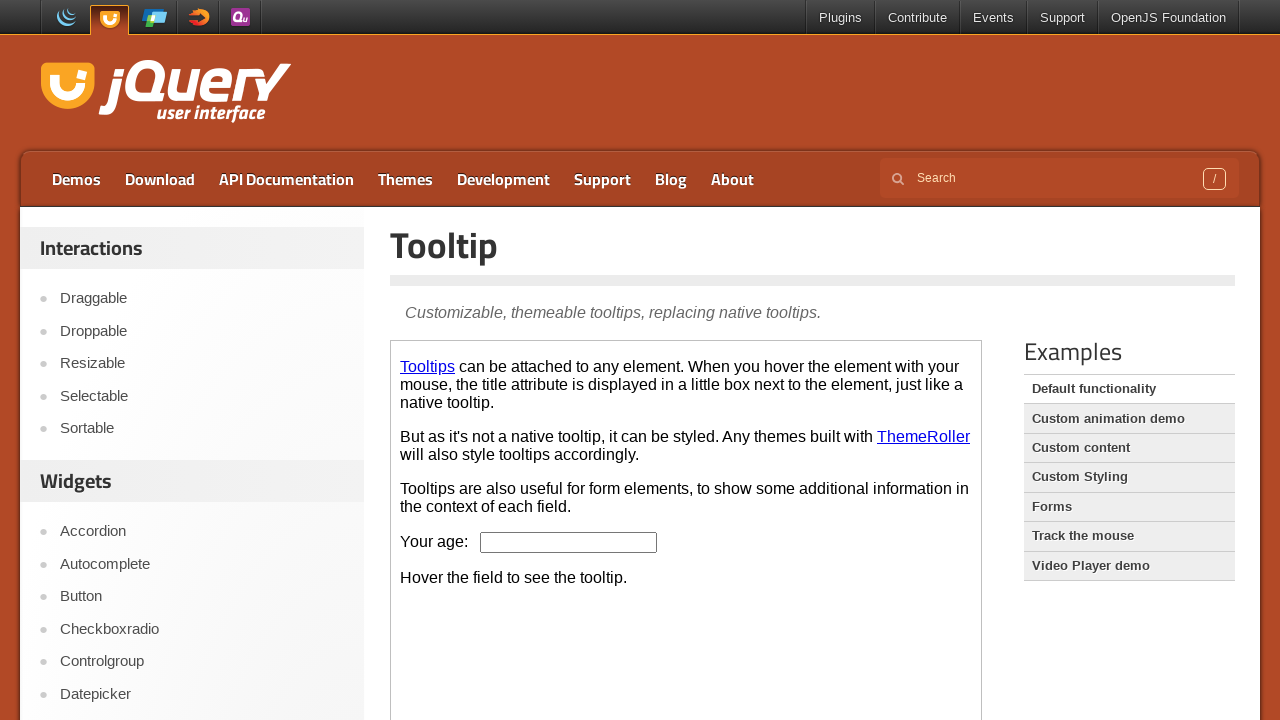

Pressed ArrowDown key on age field on iframe.demo-frame >> internal:control=enter-frame >> #age
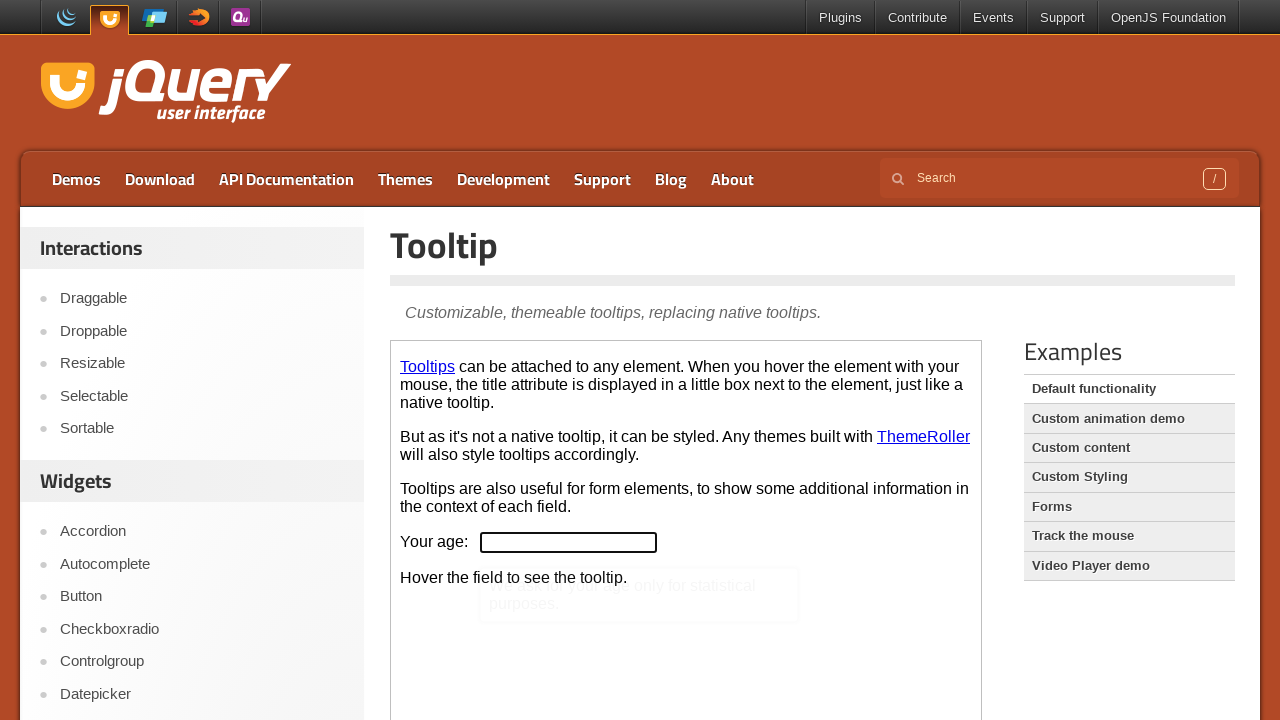

Hovered over age field to trigger tooltip at (569, 542) on iframe.demo-frame >> internal:control=enter-frame >> #age
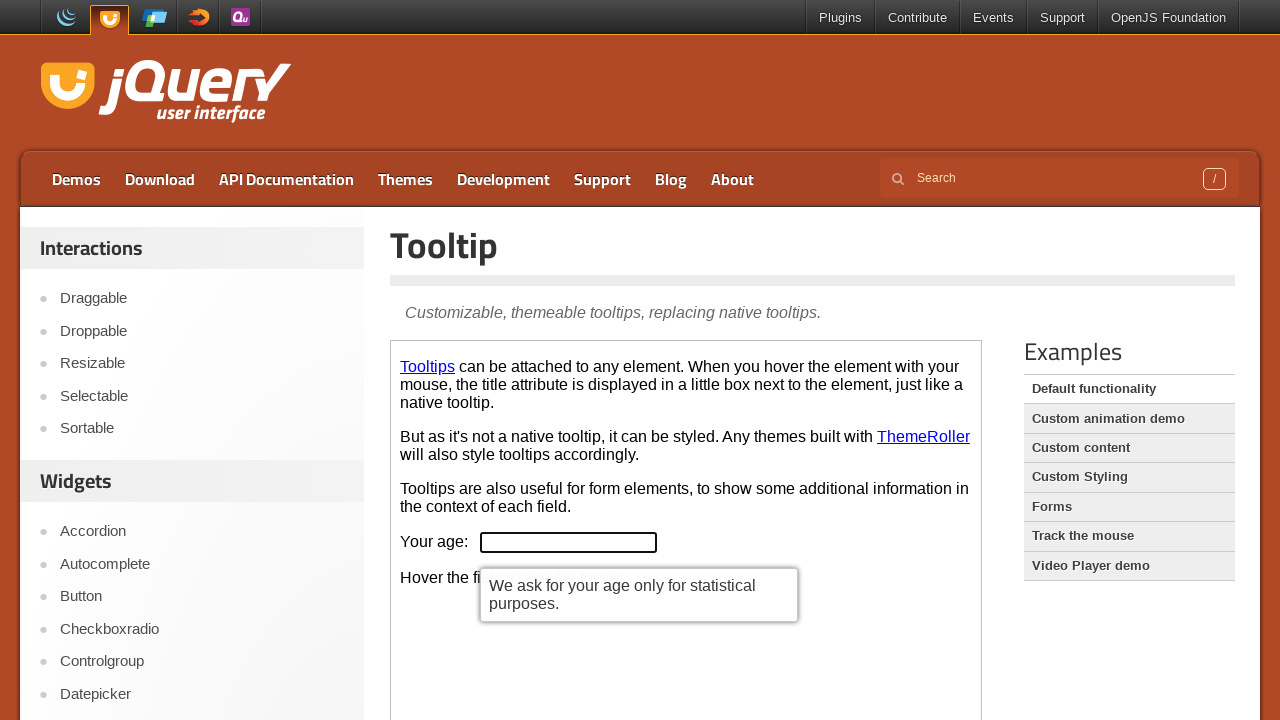

Tooltip content appeared and is visible
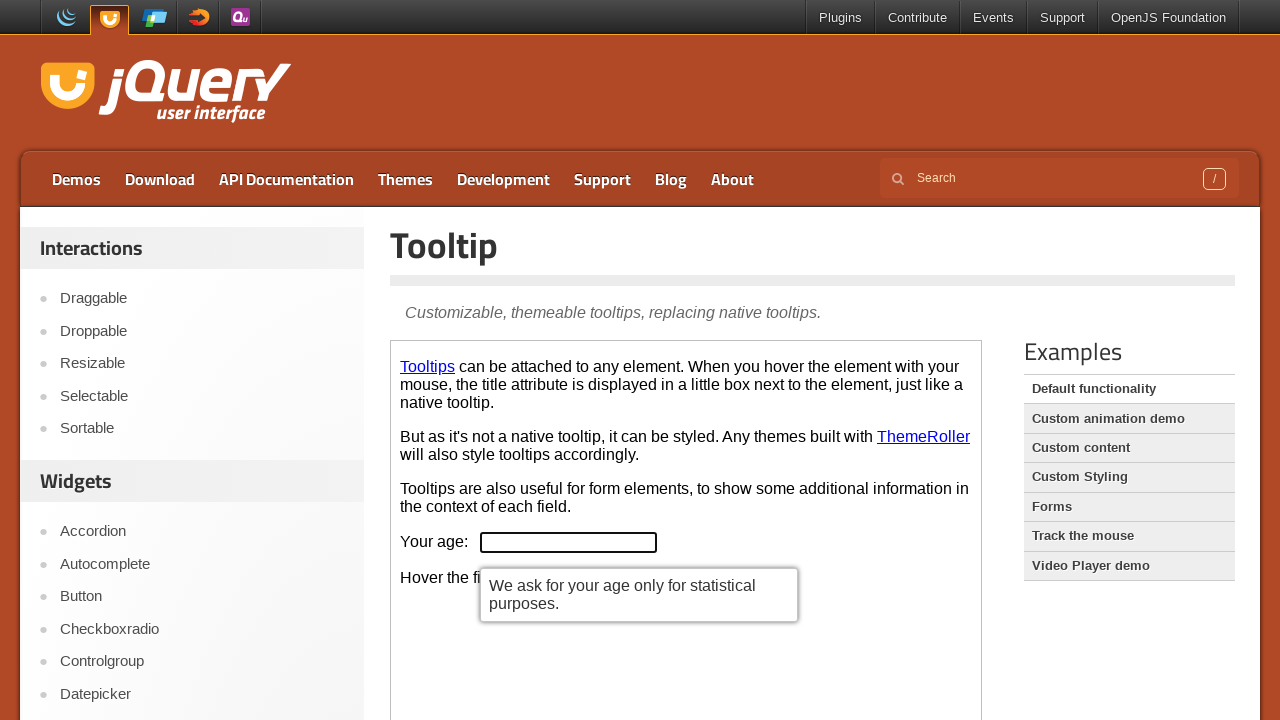

Filled age field with value '20' on iframe.demo-frame >> internal:control=enter-frame >> #age
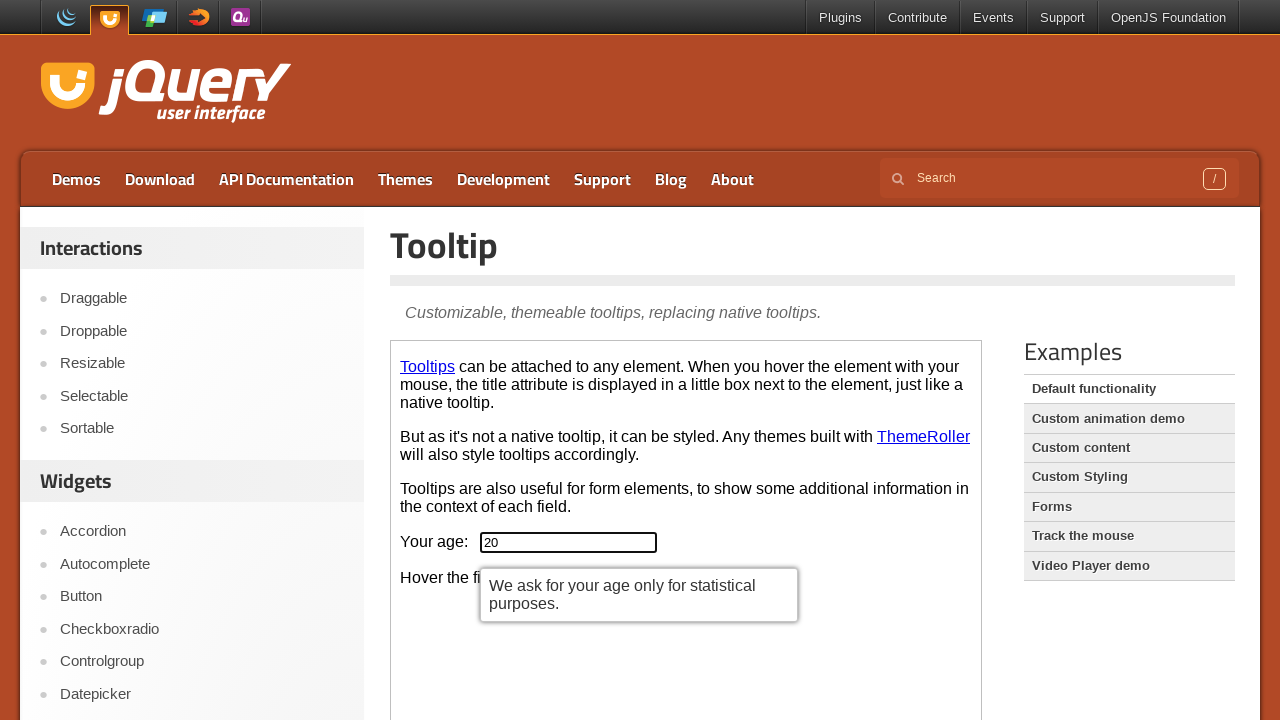

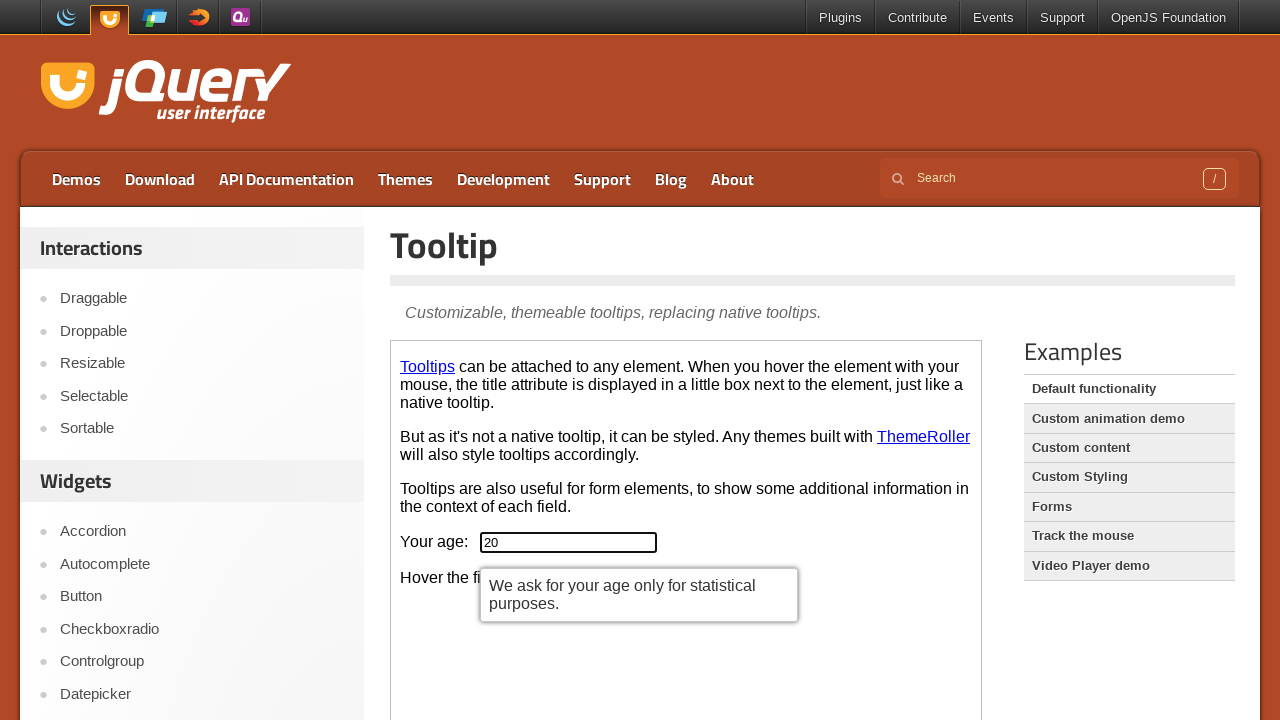